Tests user registration flow by clicking Register link, filling out the registration form with personal details, and submitting to create a new account

Starting URL: https://parabank.parasoft.com/parabank/index.htm

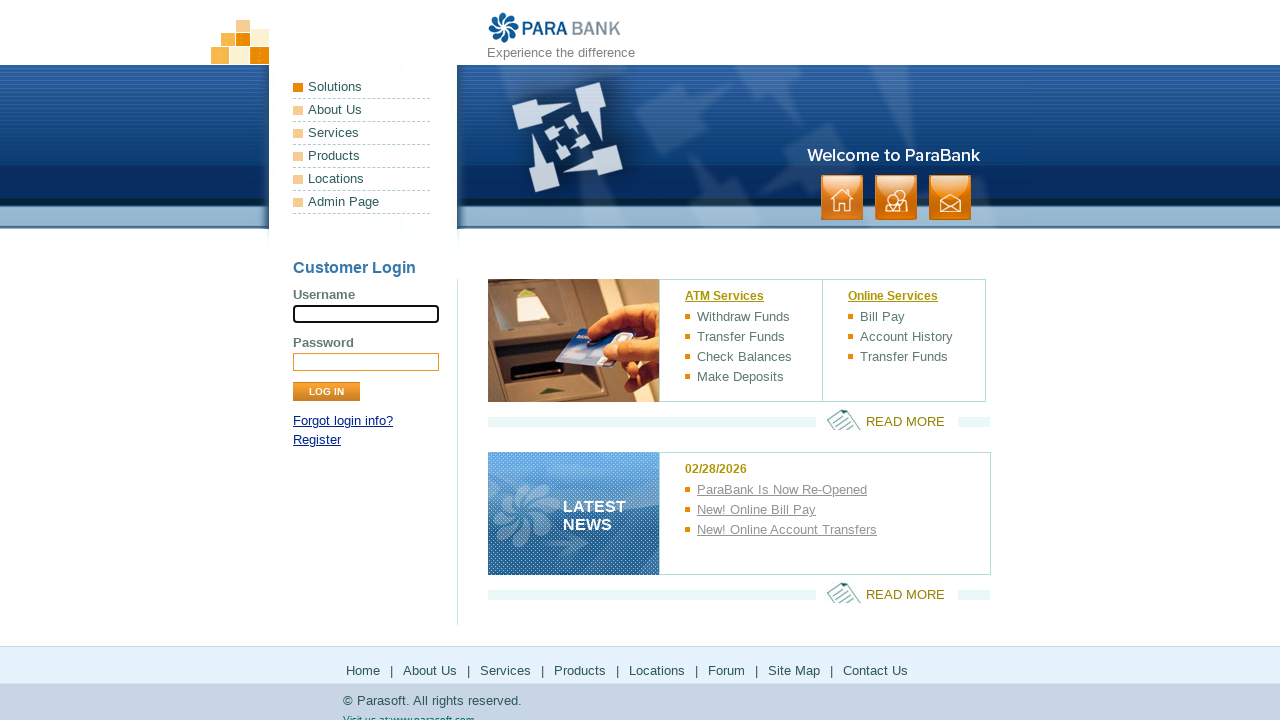

Clicked Register link at (317, 440) on xpath=//a[text()='Register']
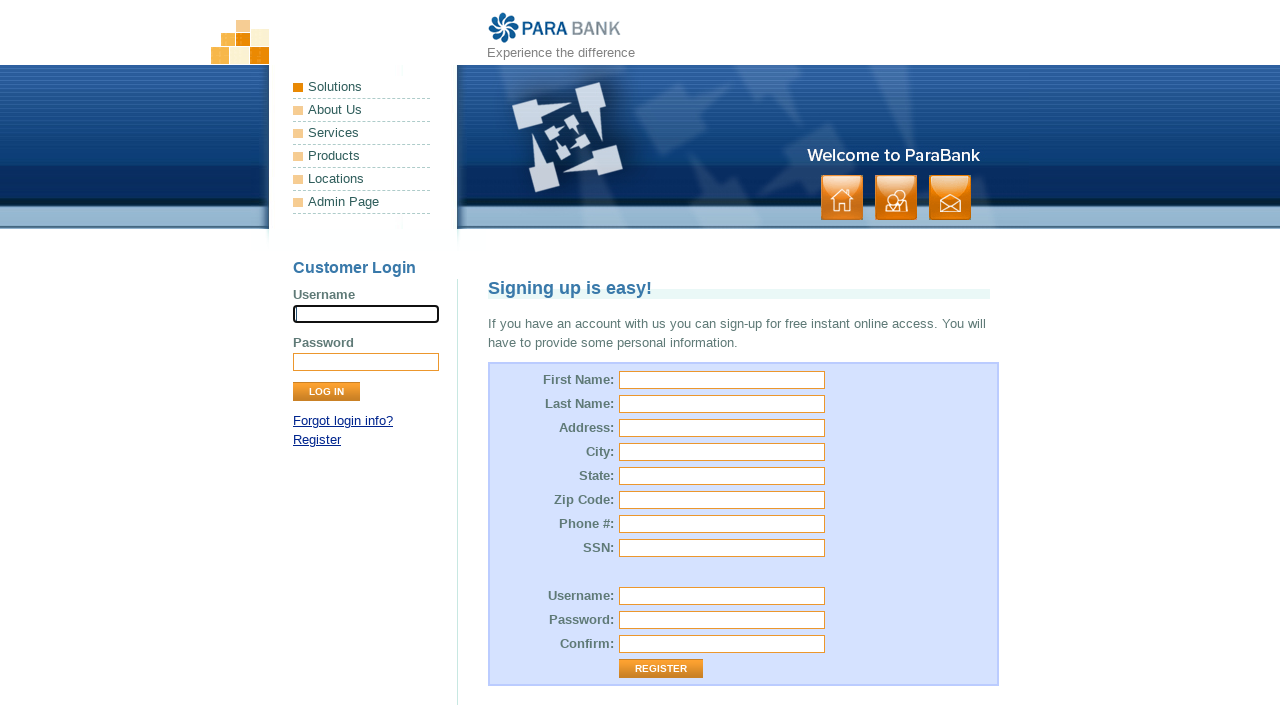

Filled first name field with 'JohnTest' on #customer\.firstName
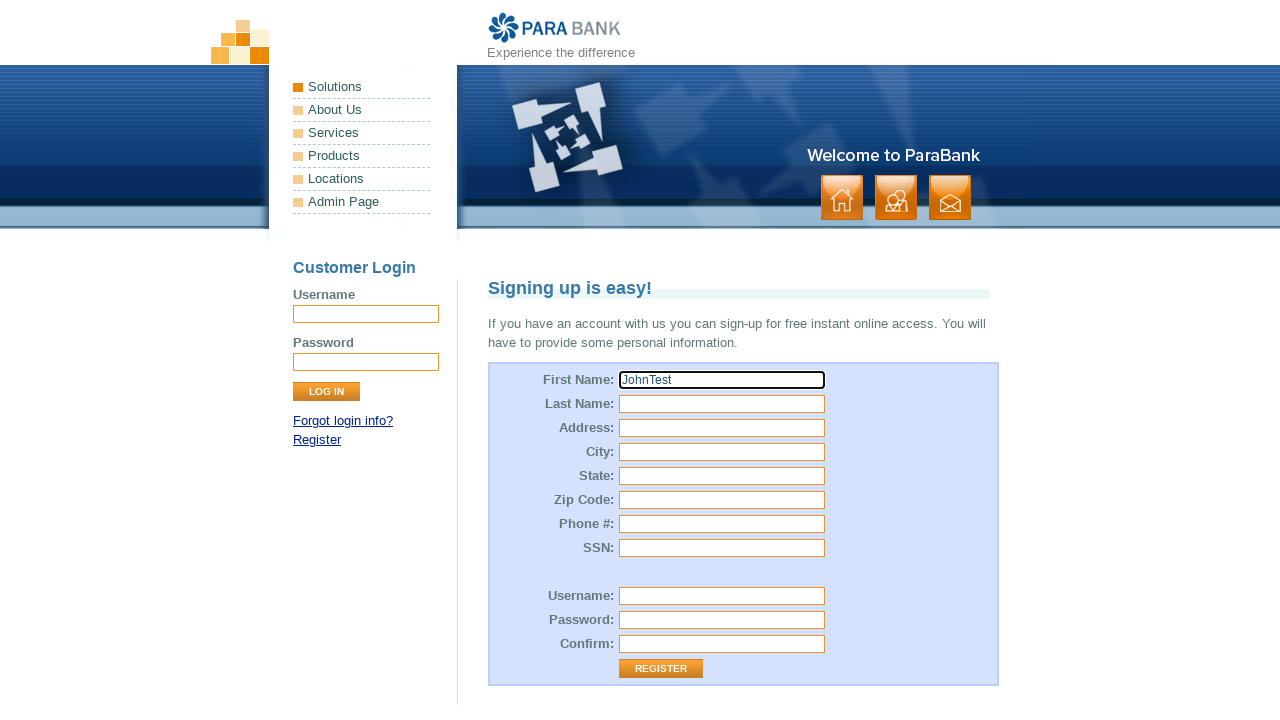

Filled last name field with 'DoeUser' on #customer\.lastName
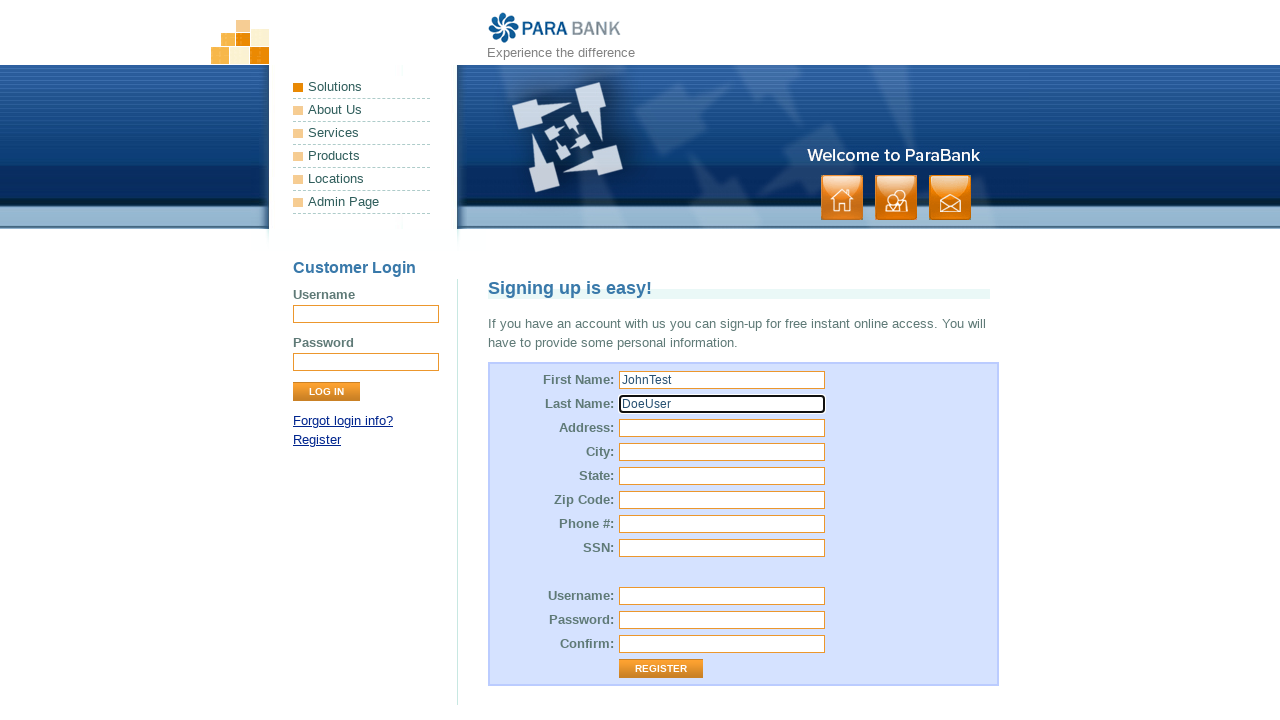

Filled street address with '123 Main Street' on #customer\.address\.street
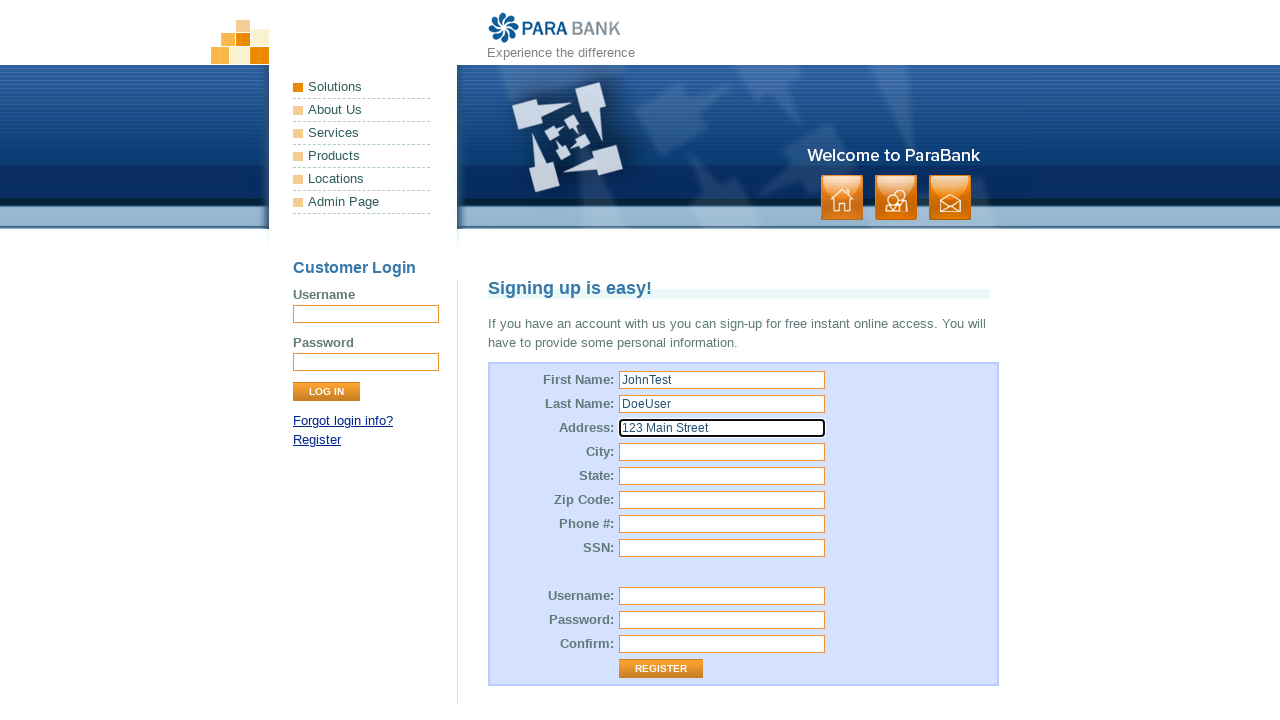

Filled city field with 'Boston' on #customer\.address\.city
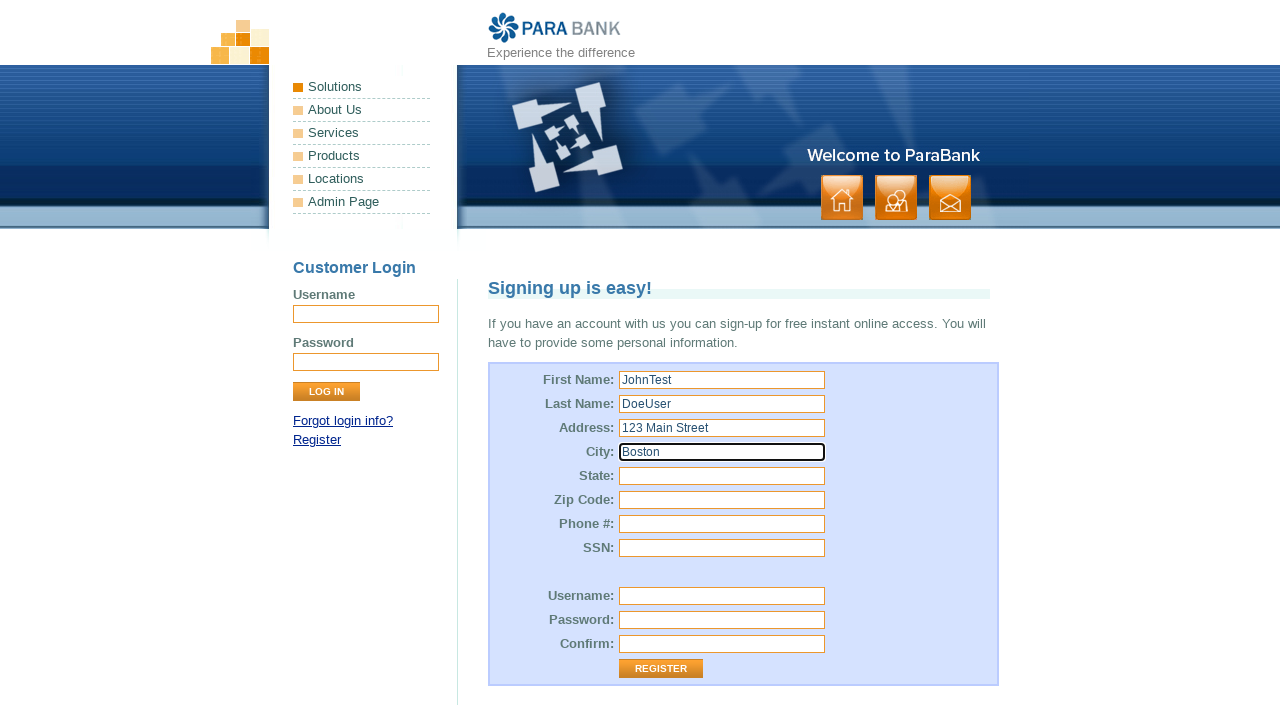

Filled state field with 'Massachusetts' on #customer\.address\.state
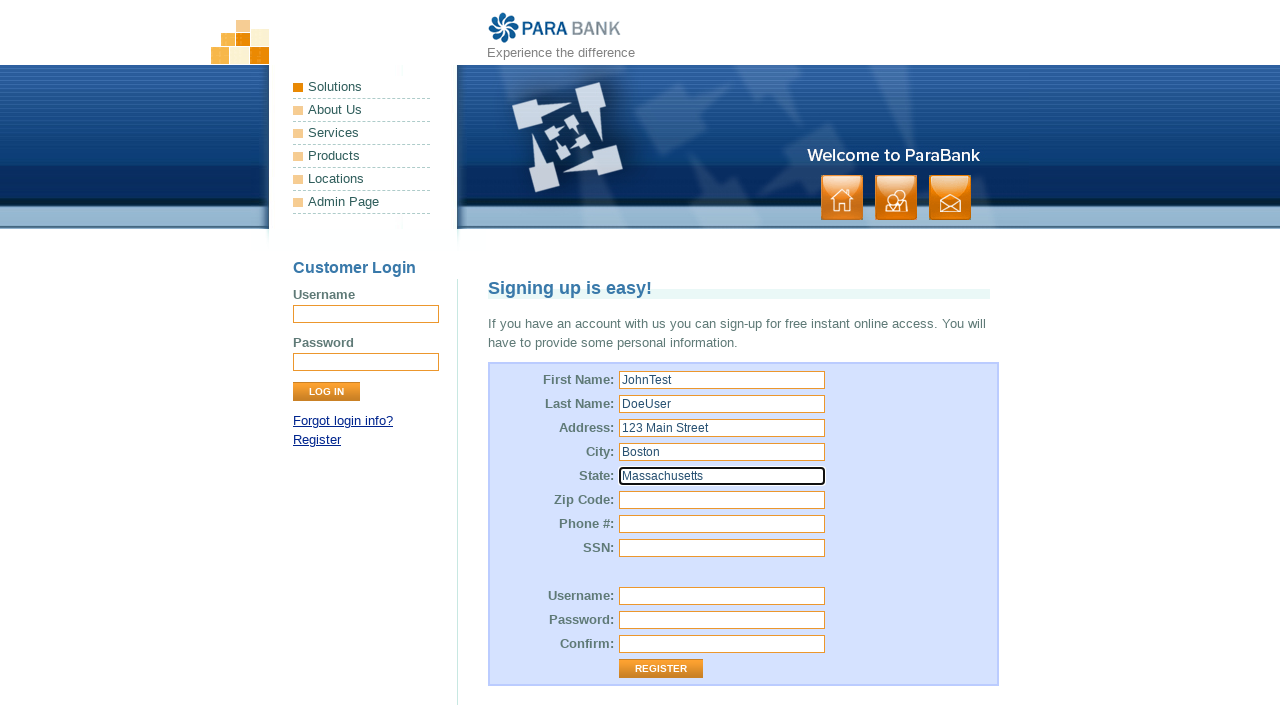

Filled zip code field with '02101' on #customer\.address\.zipCode
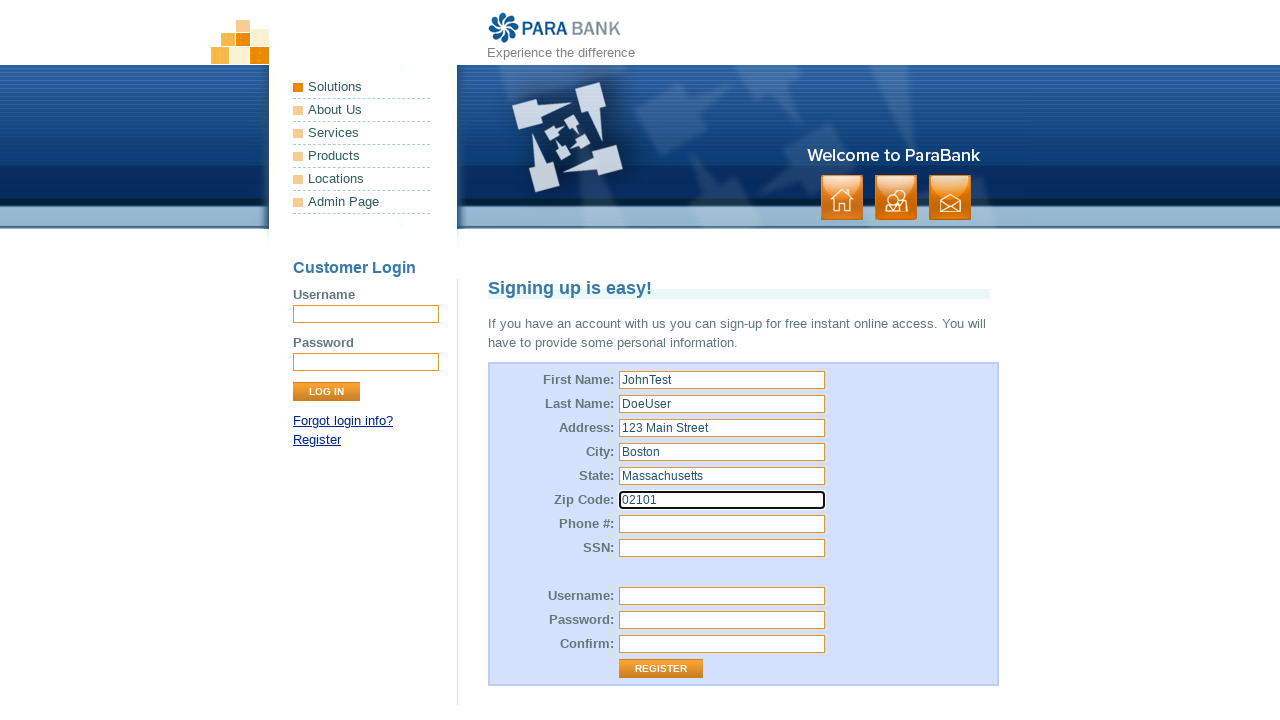

Filled phone number field with '5551234567' on #customer\.phoneNumber
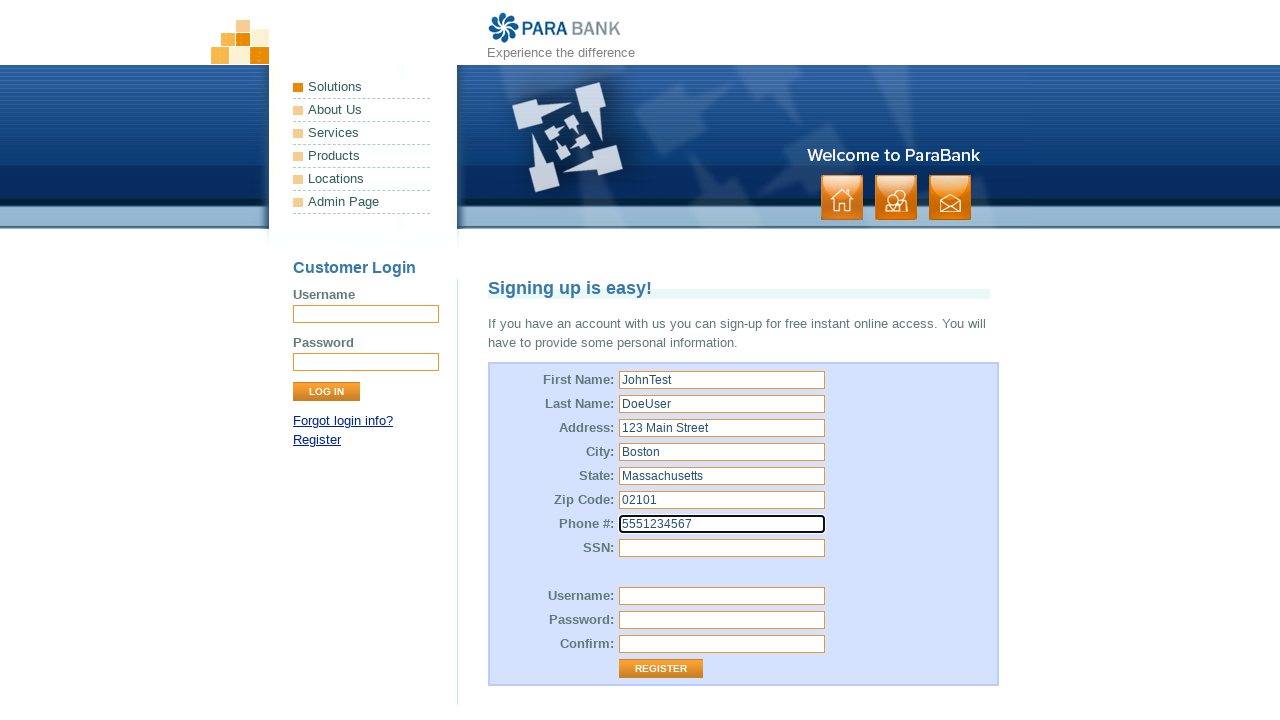

Filled SSN field with '123456789' on #customer\.ssn
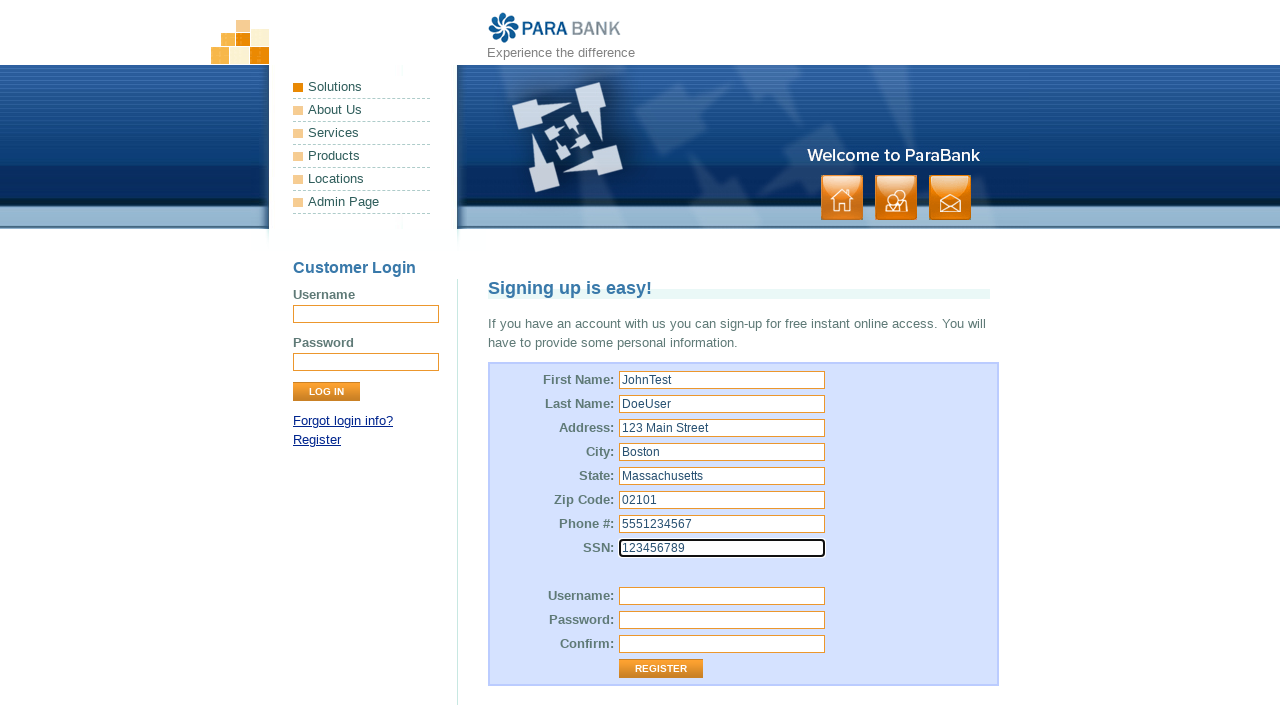

Filled username field with 'testuser7892' on #customer\.username
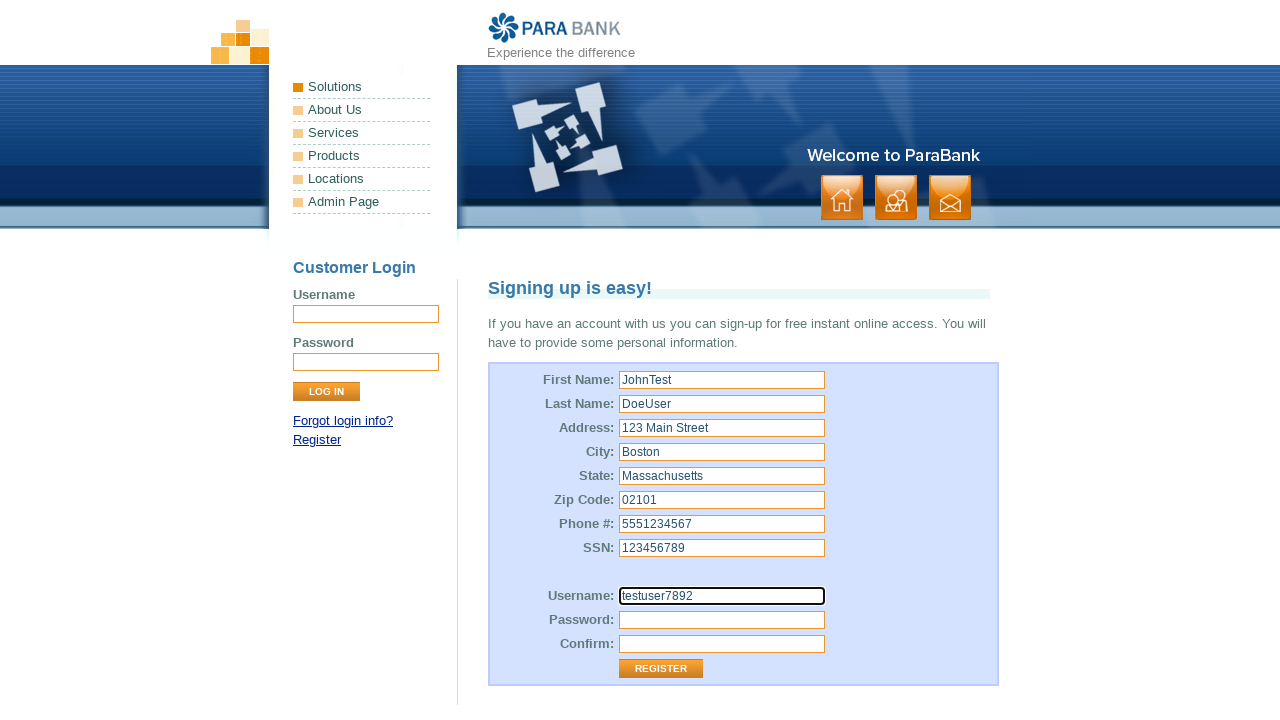

Filled password field with 'SecurePass123' on #customer\.password
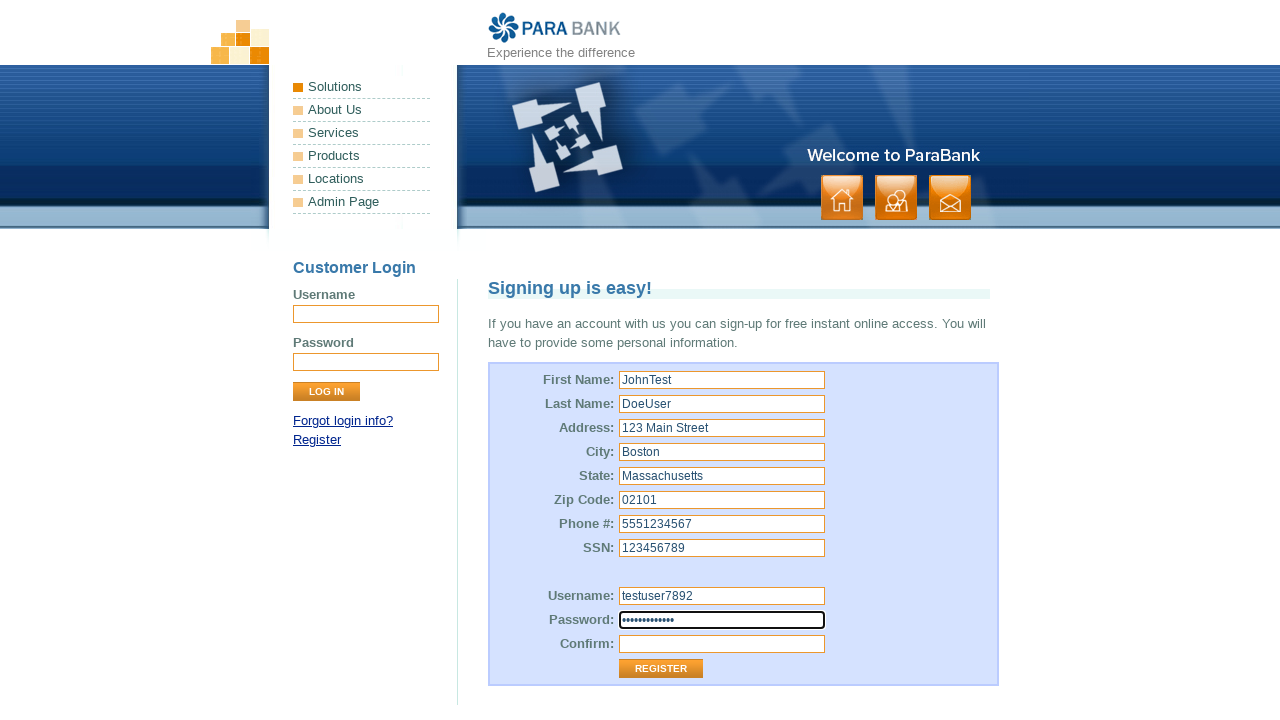

Filled repeated password field with 'SecurePass123' on #repeatedPassword
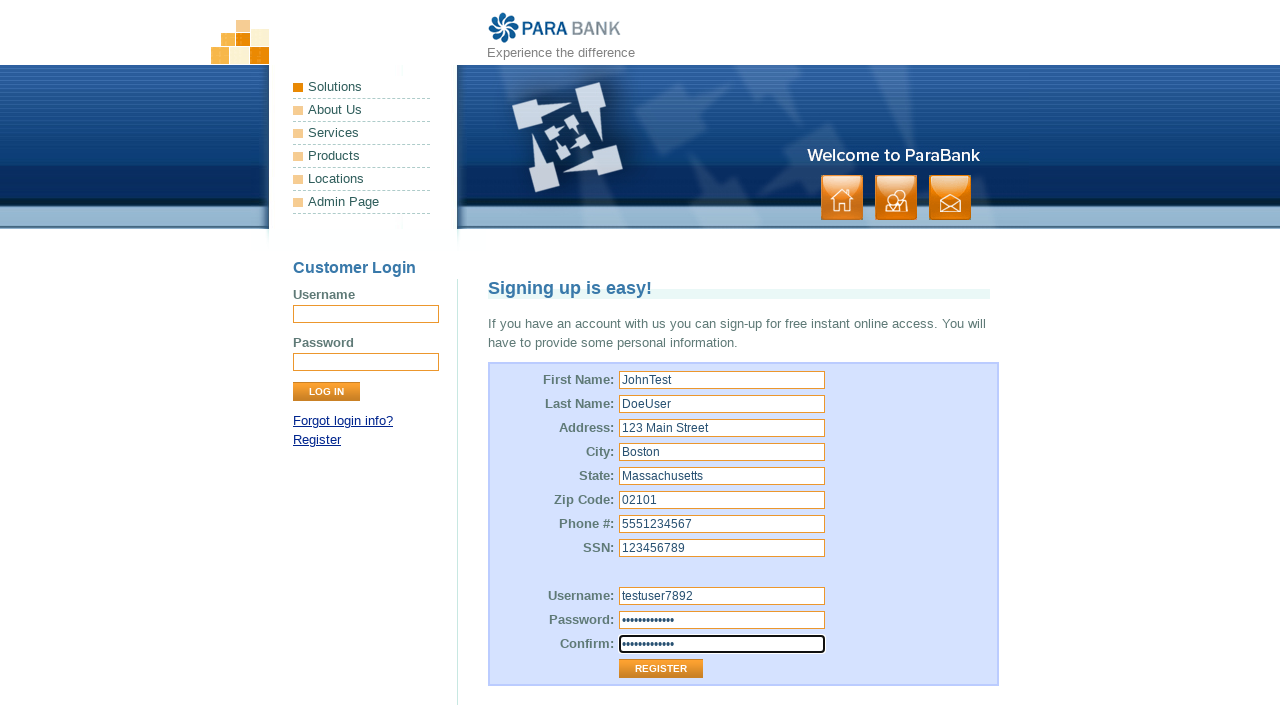

Clicked Register button to submit the form at (661, 669) on xpath=//input[@value='Register']
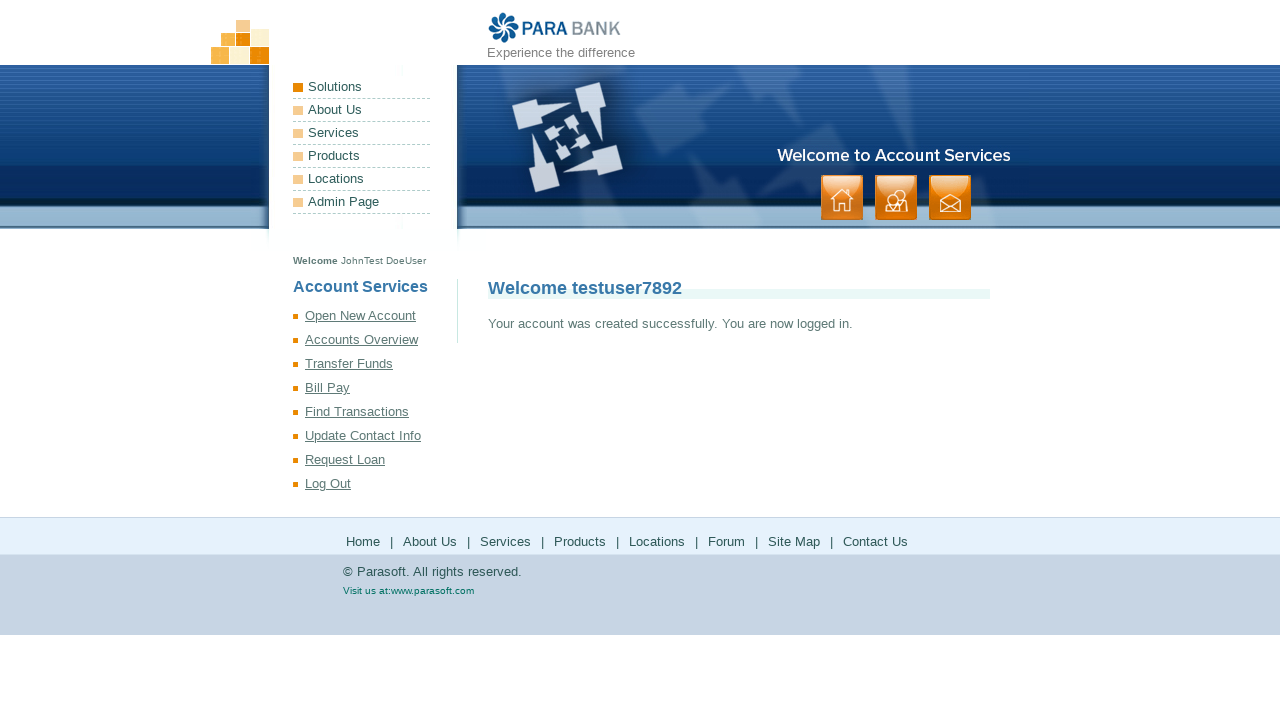

Account creation success message appeared
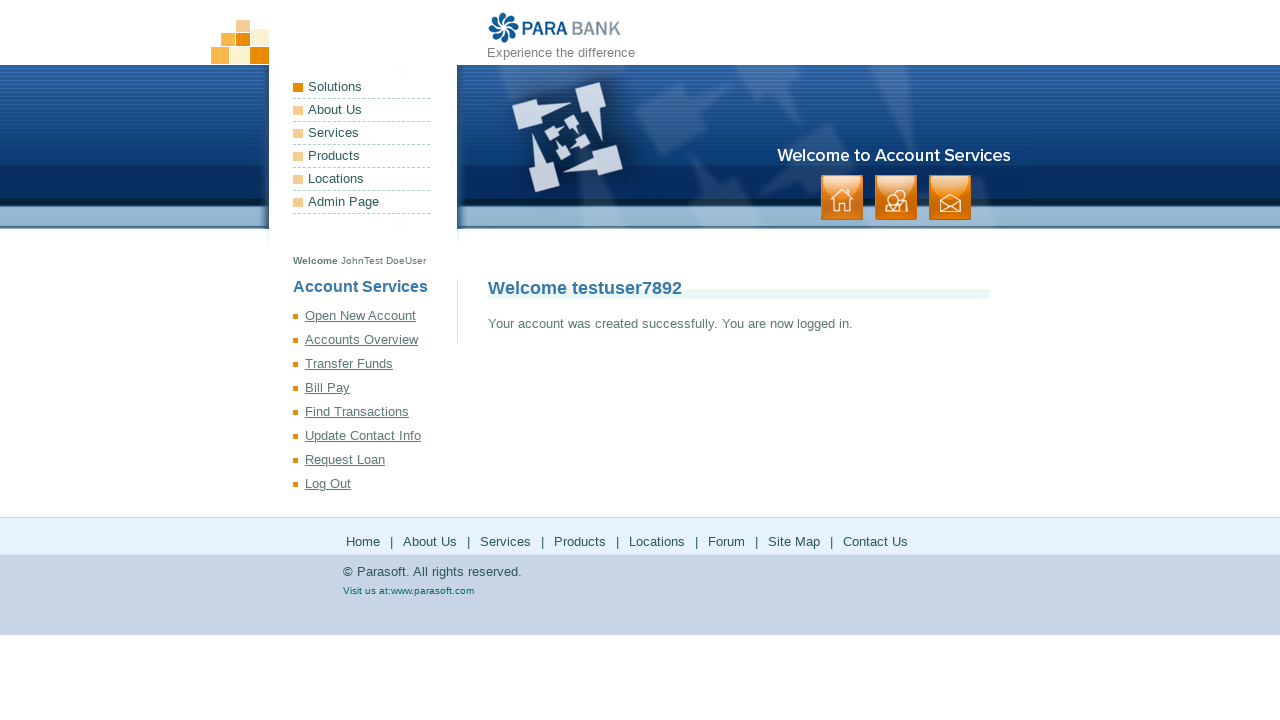

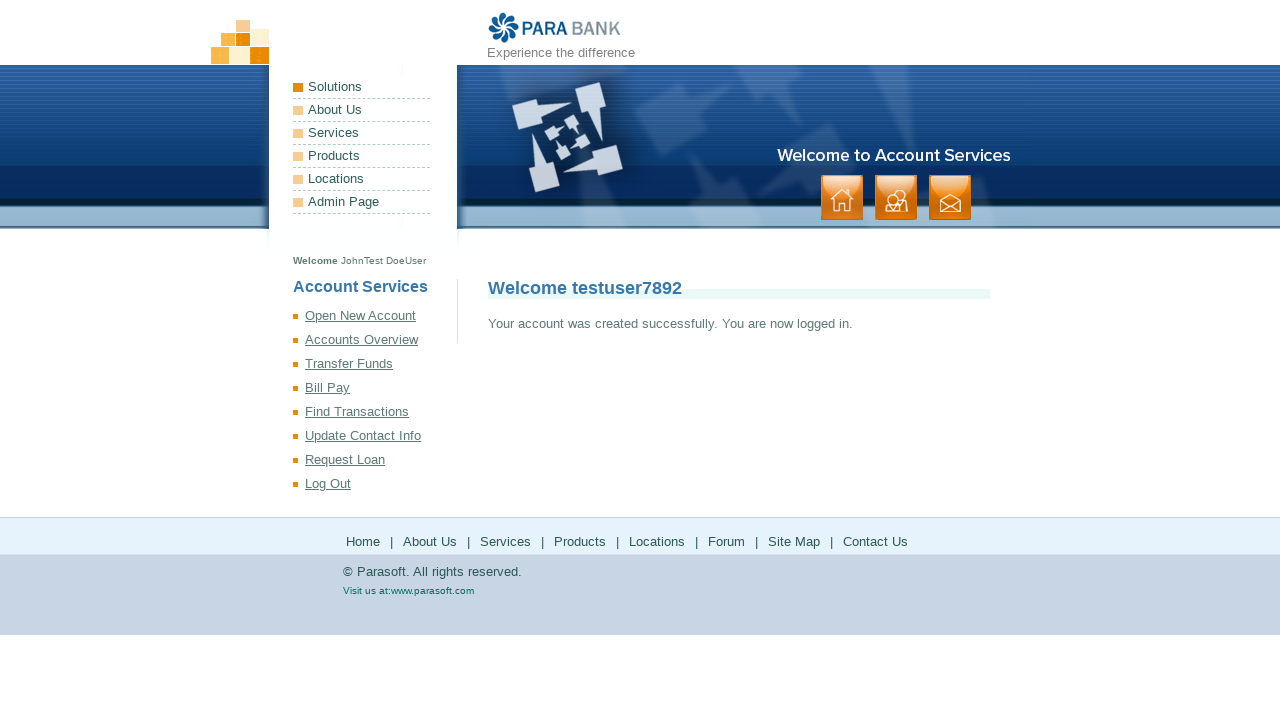